Tests autocomplete dropdown, checkbox selection, and radio button selection on a practice automation page

Starting URL: https://rahulshettyacademy.com/AutomationPractice/

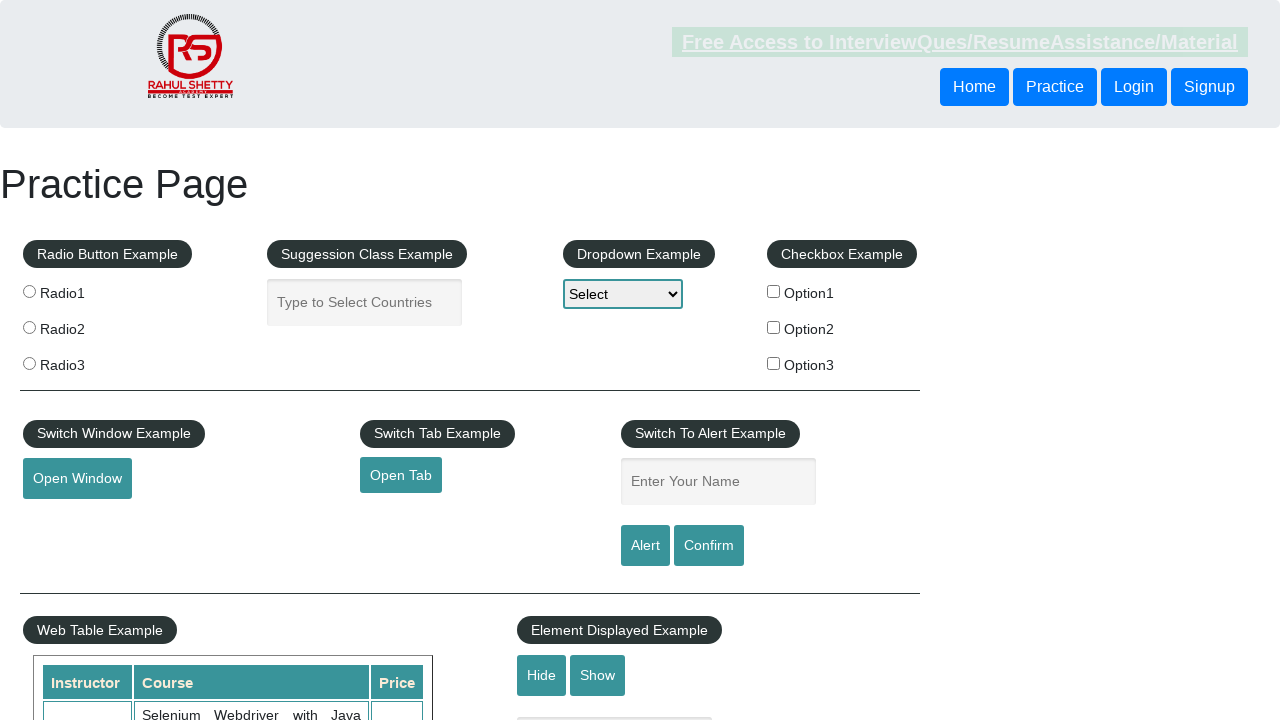

Filled autocomplete field with 'ind' on #autocomplete
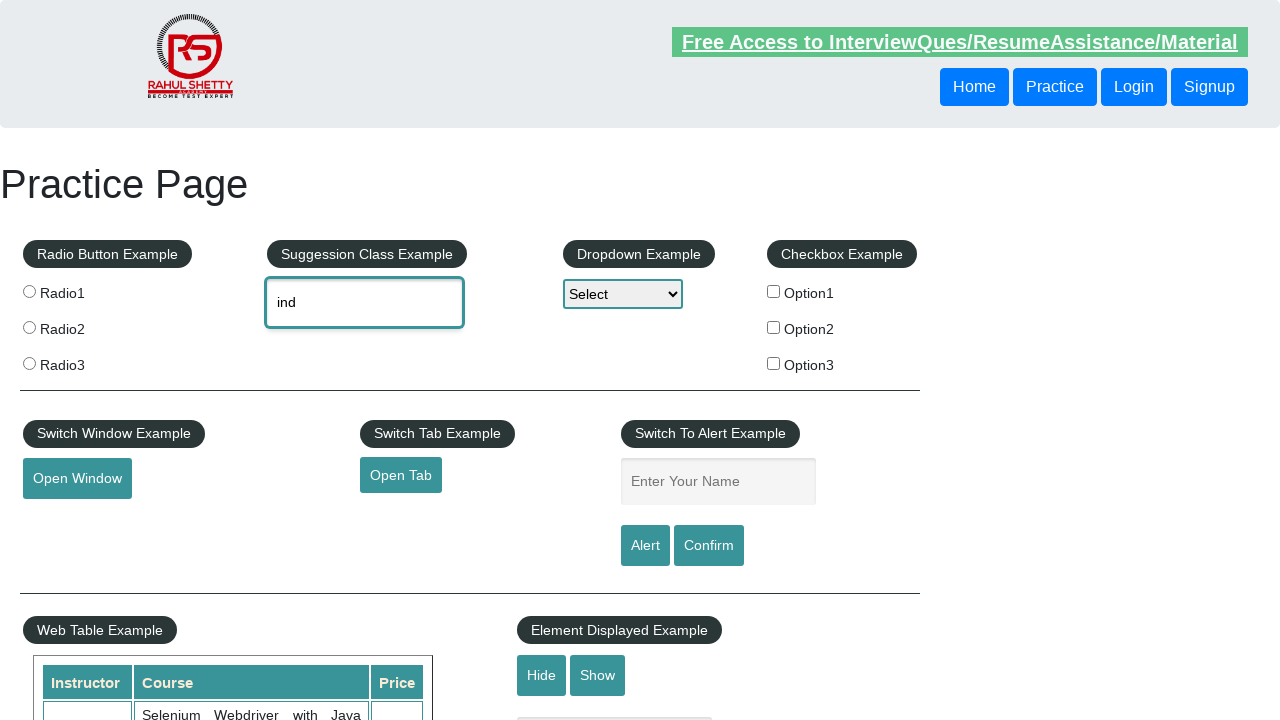

Autocomplete dropdown suggestions appeared
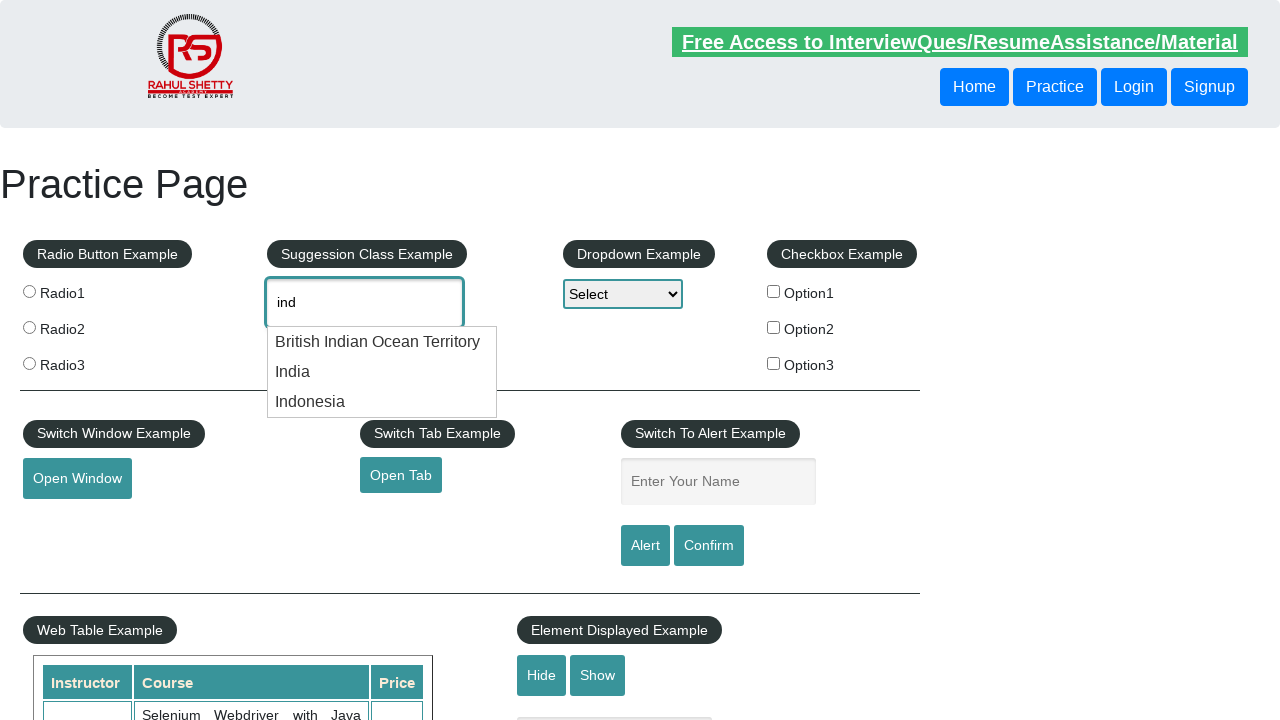

Retrieved autocomplete dropdown country options
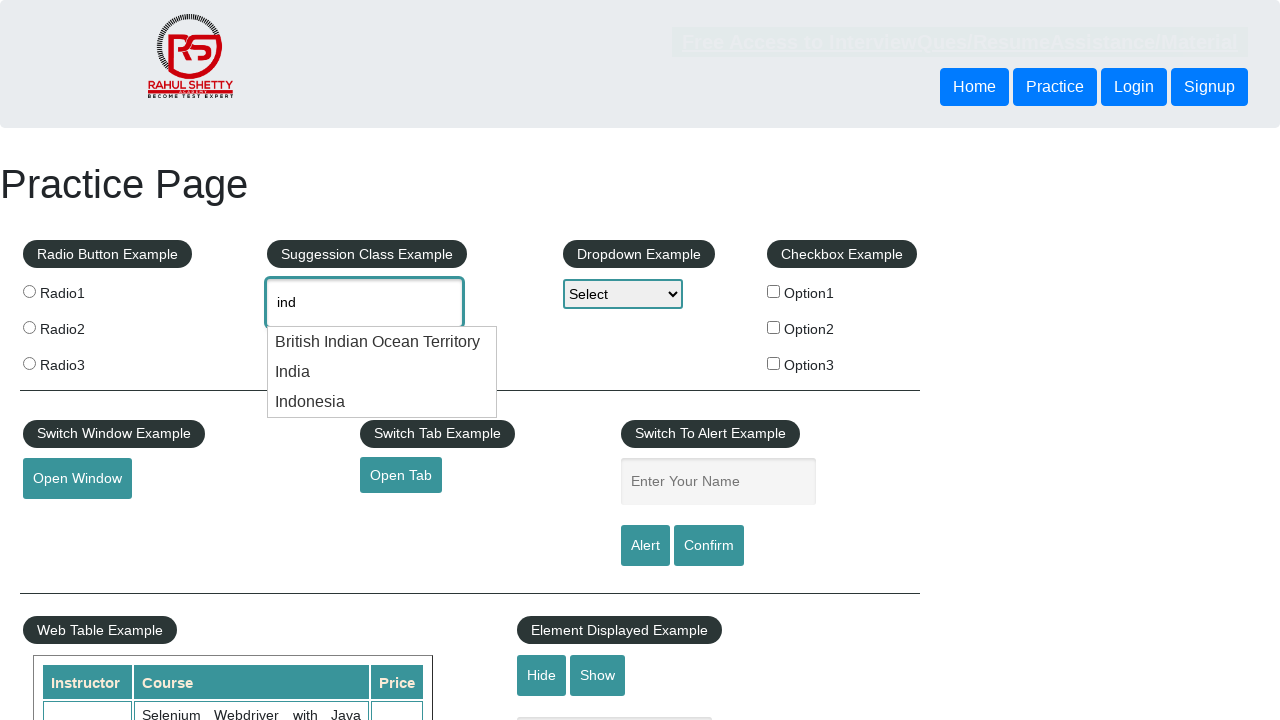

Selected 'India' from autocomplete dropdown
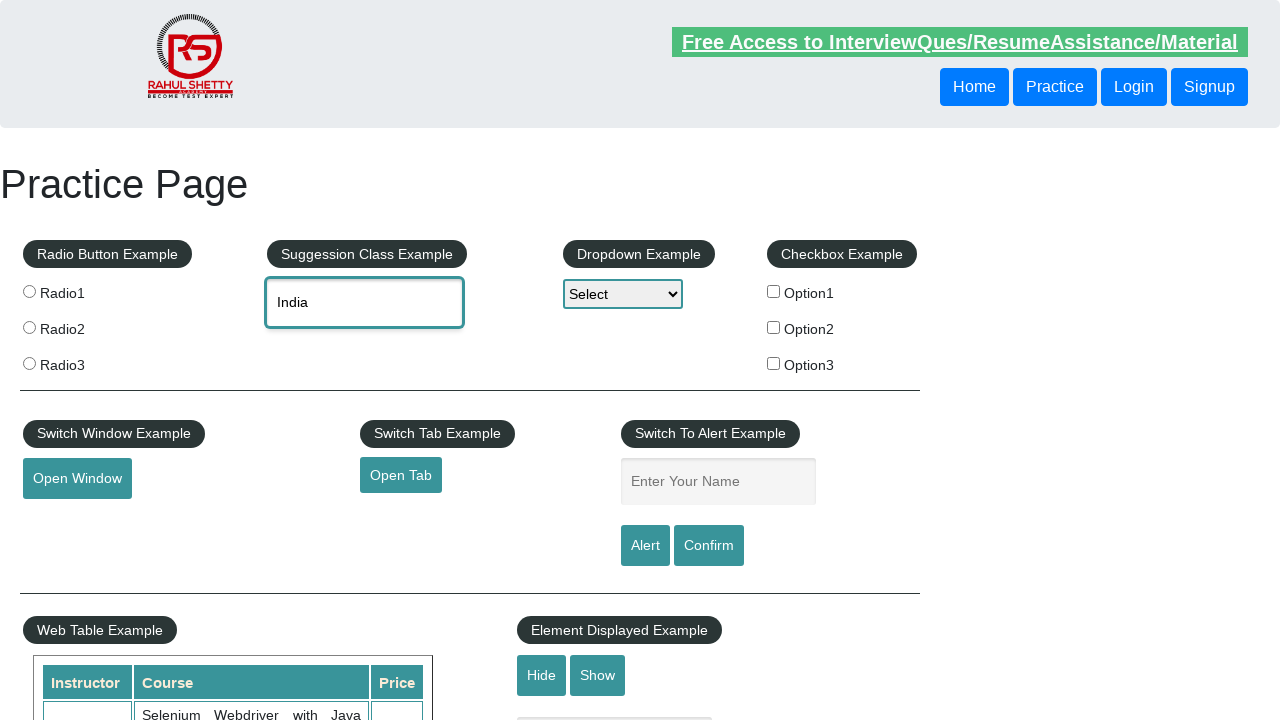

Retrieved all checkboxes on the page
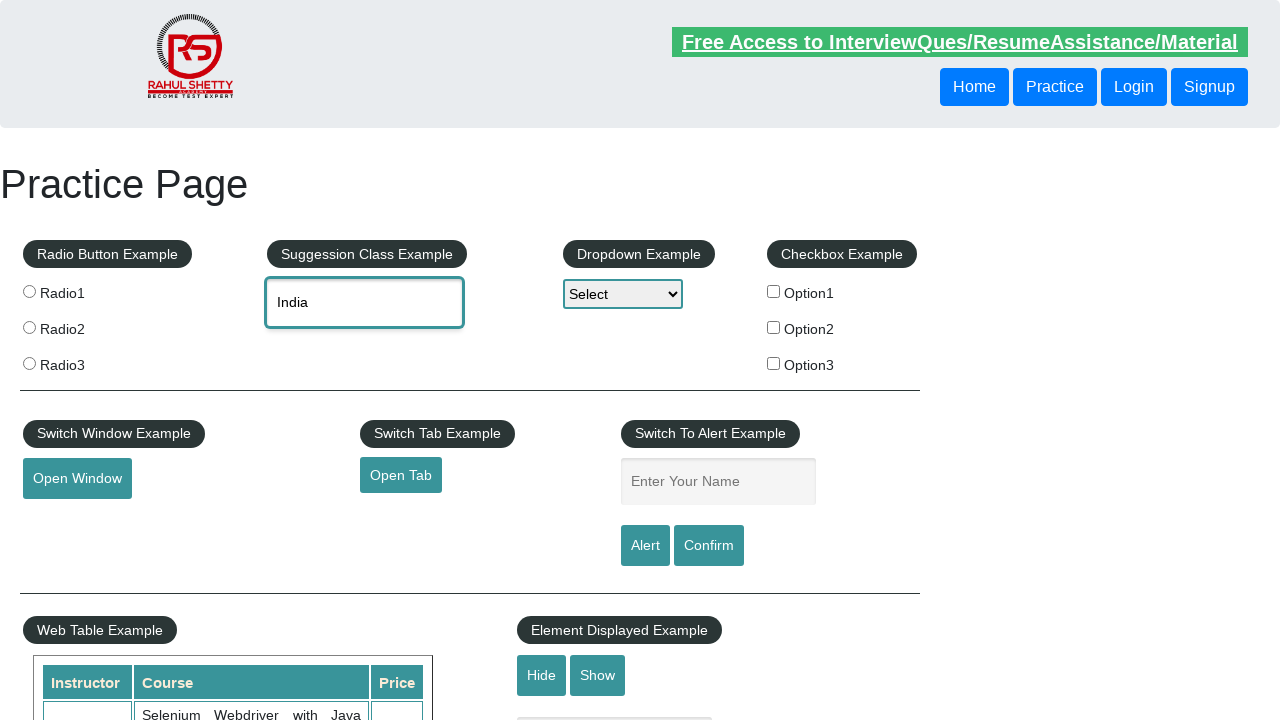

Selected checkbox with value 'option2'
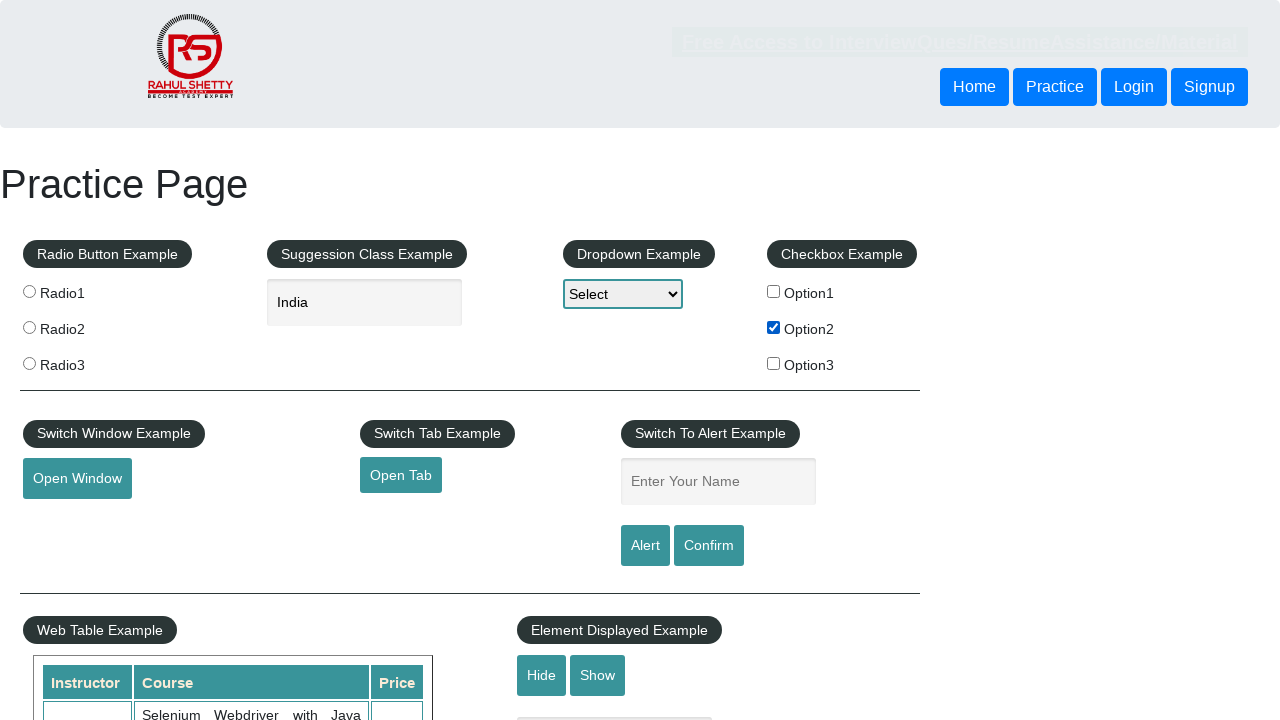

Retrieved all radio buttons on the page
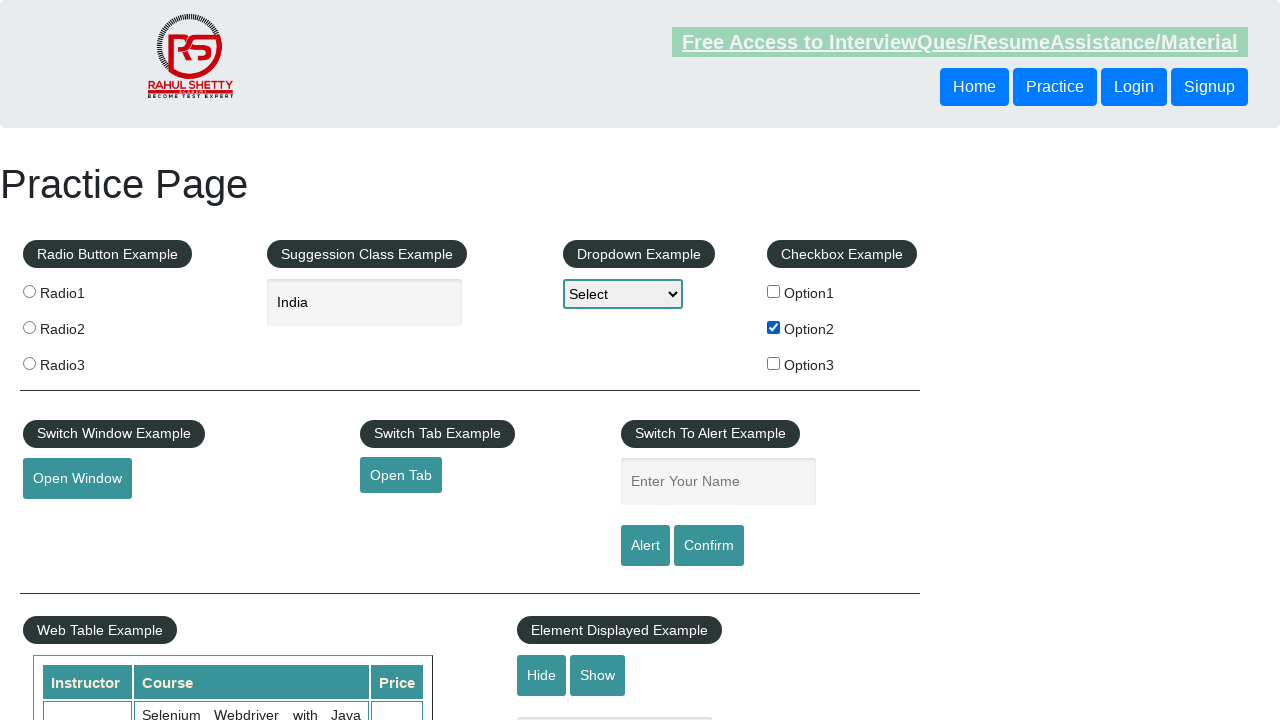

Selected radio button with value 'radio1'
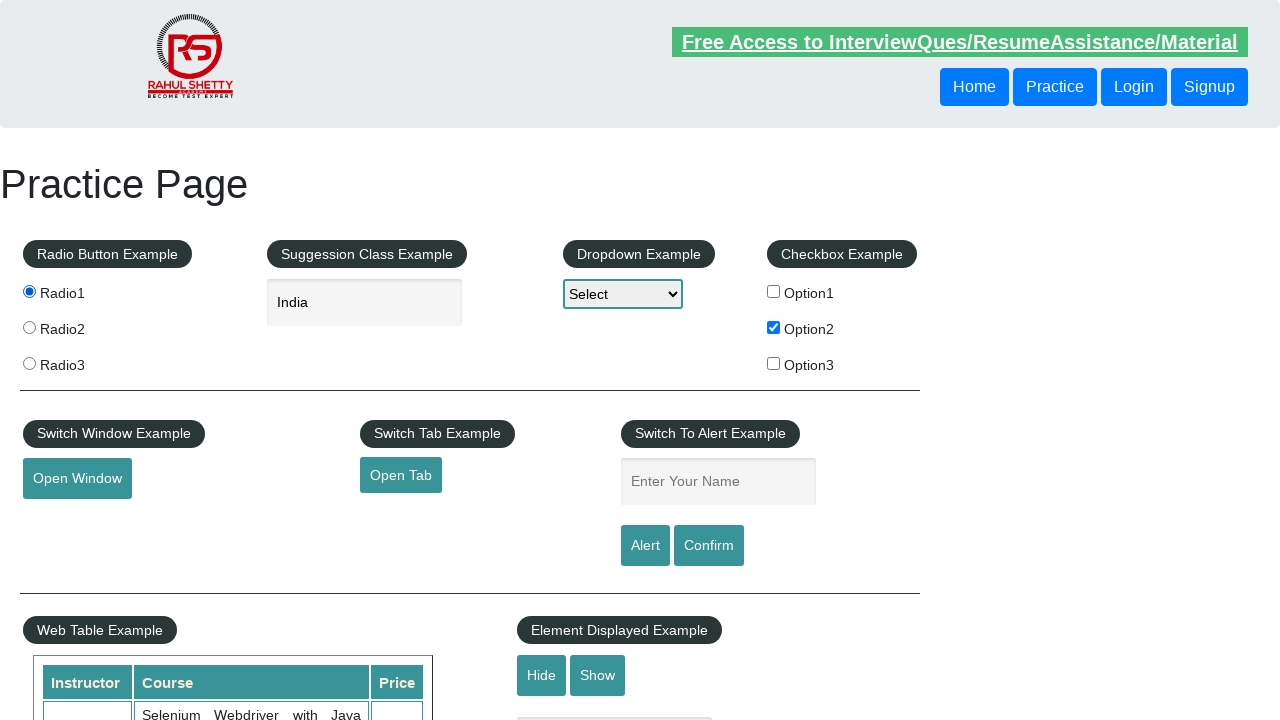

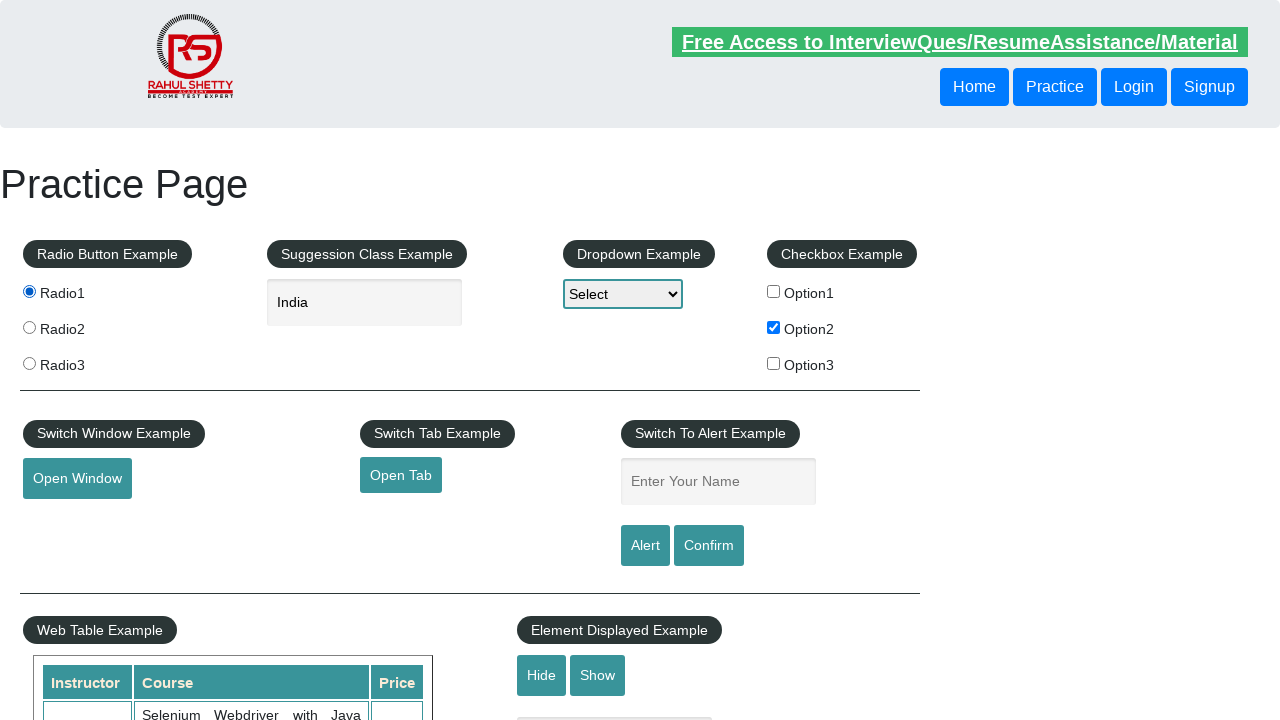